Tests Last Name field validation with special characters greater than 50

Starting URL: https://buggy.justtestit.org/register

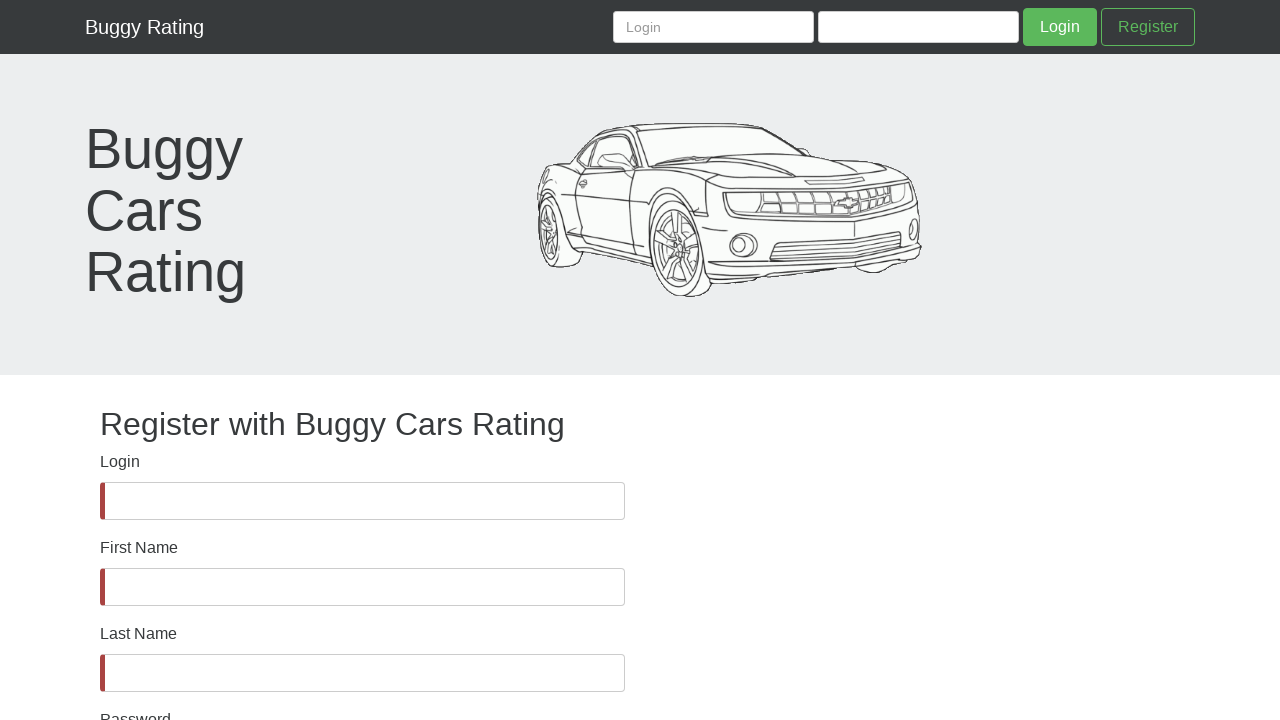

Waited for lastName field to be visible
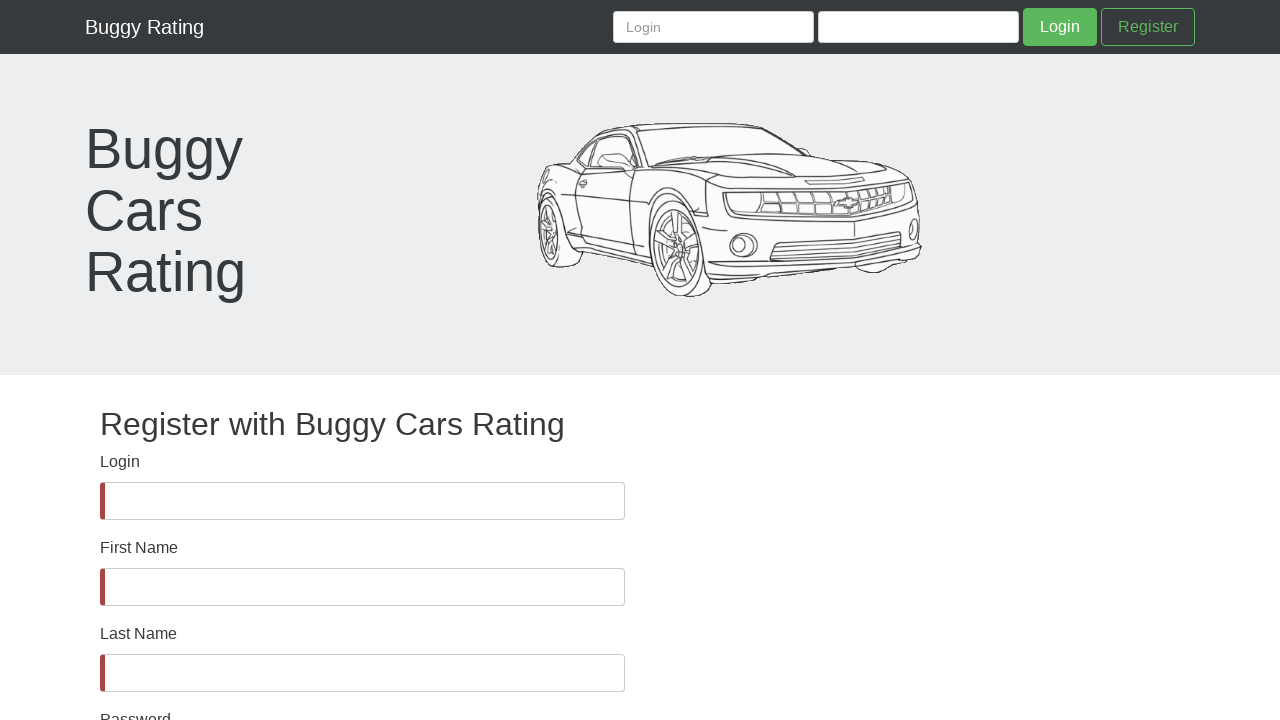

Filled lastName field with special characters greater than 50 characters on #lastName
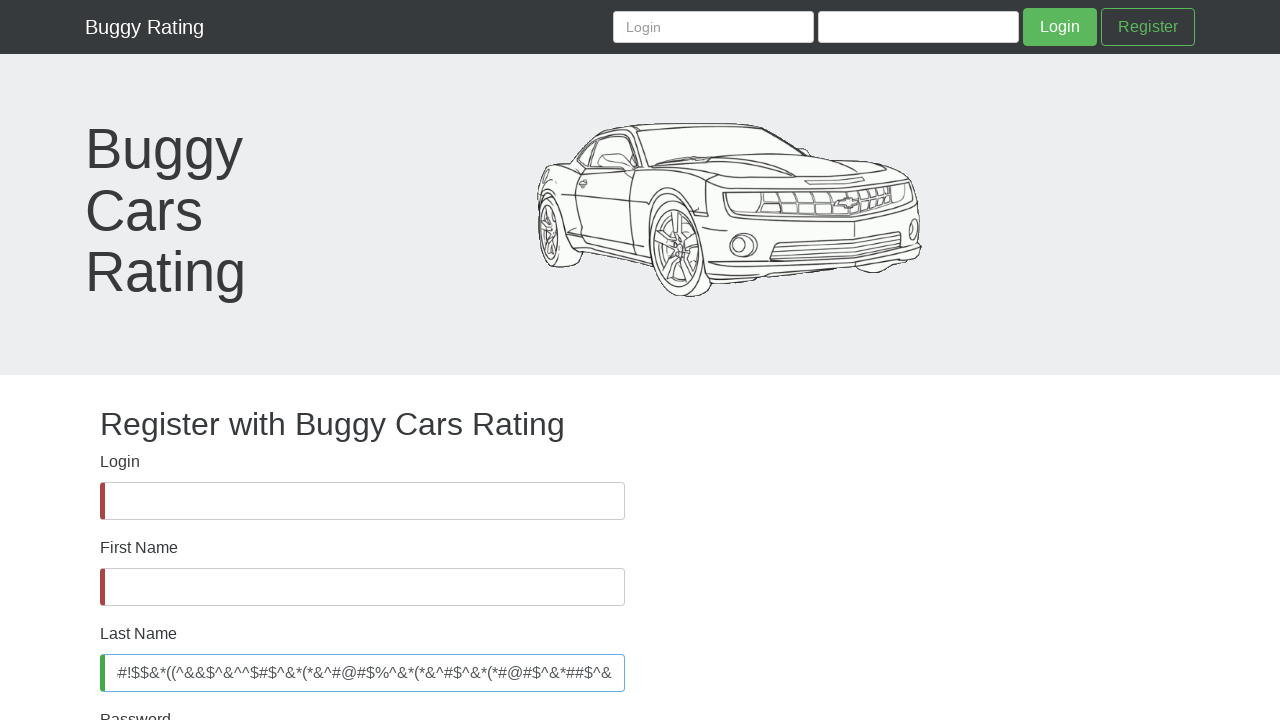

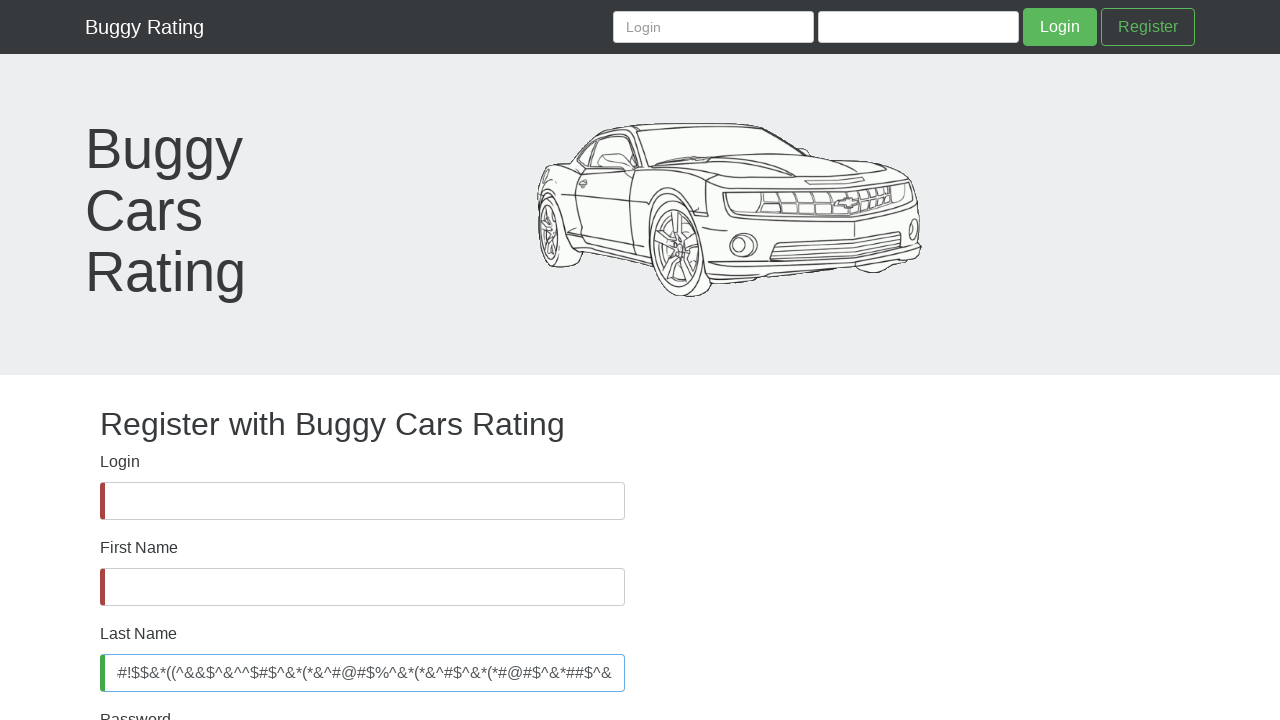